Tests a keypress form by entering a name into an input field and clicking a button to submit

Starting URL: https://formy-project.herokuapp.com/keypress

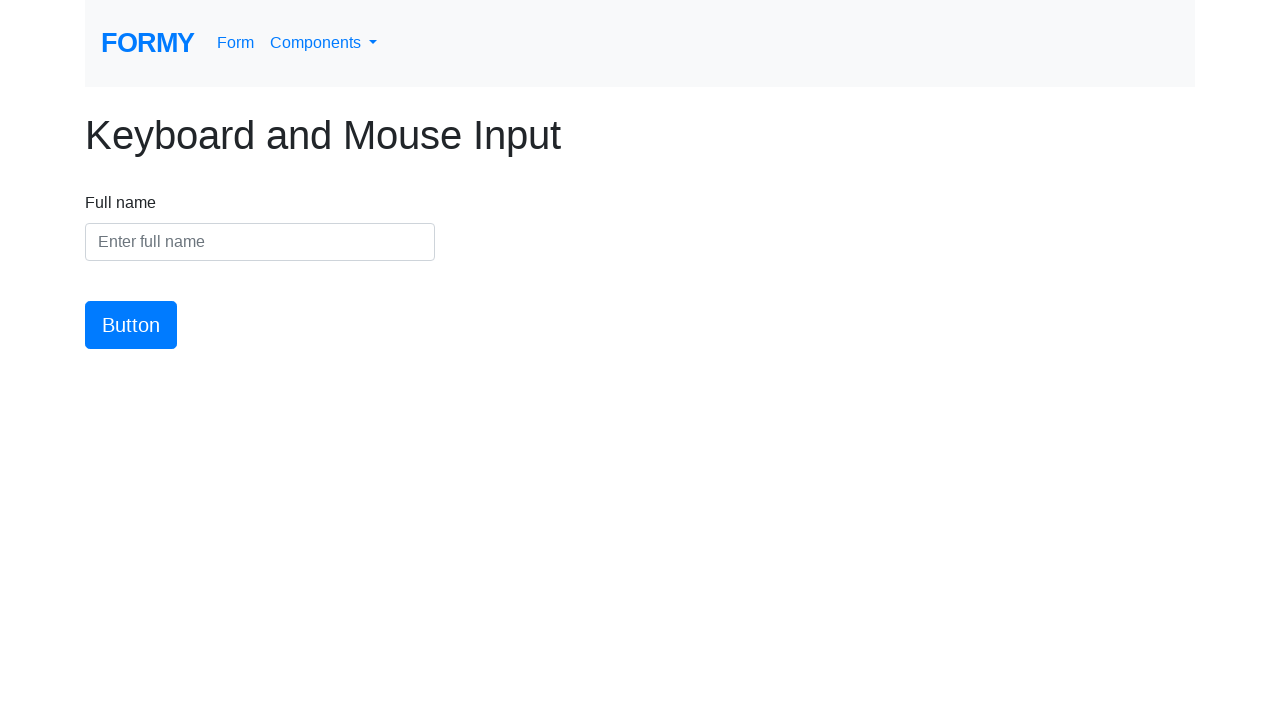

Clicked on the name input field at (260, 242) on #name
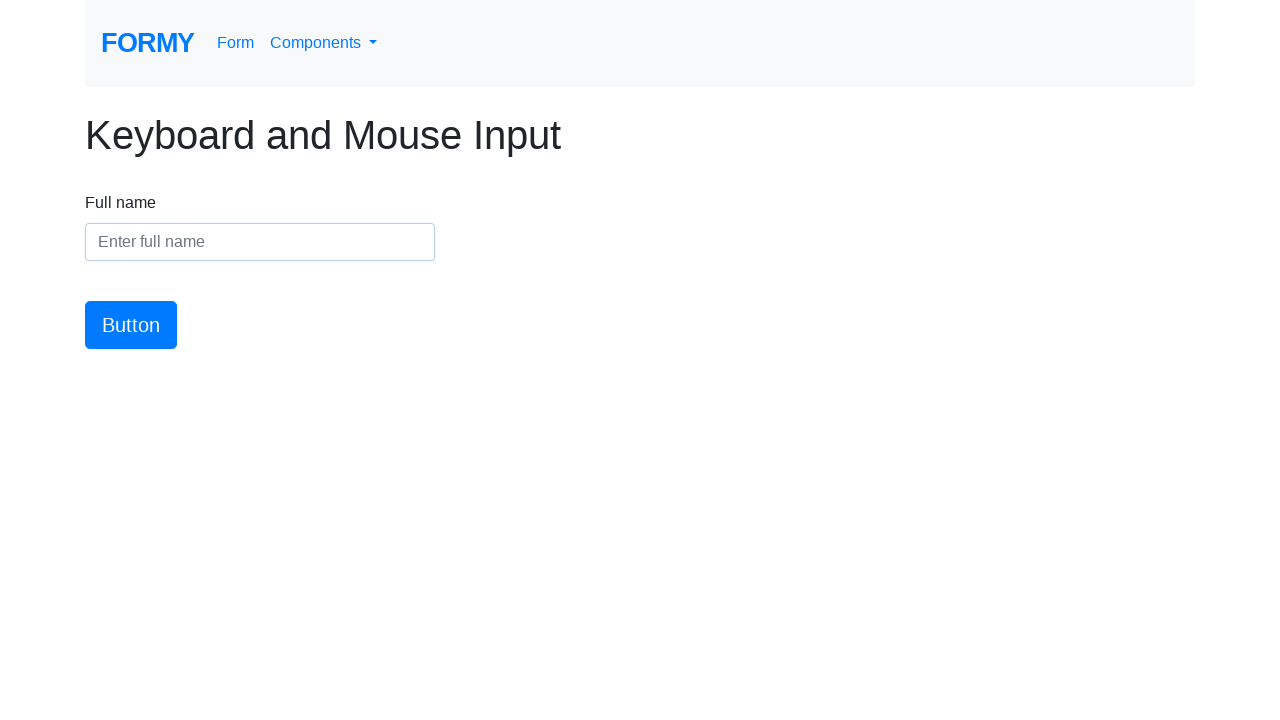

Entered 'vaishnavi' into the name input field on #name
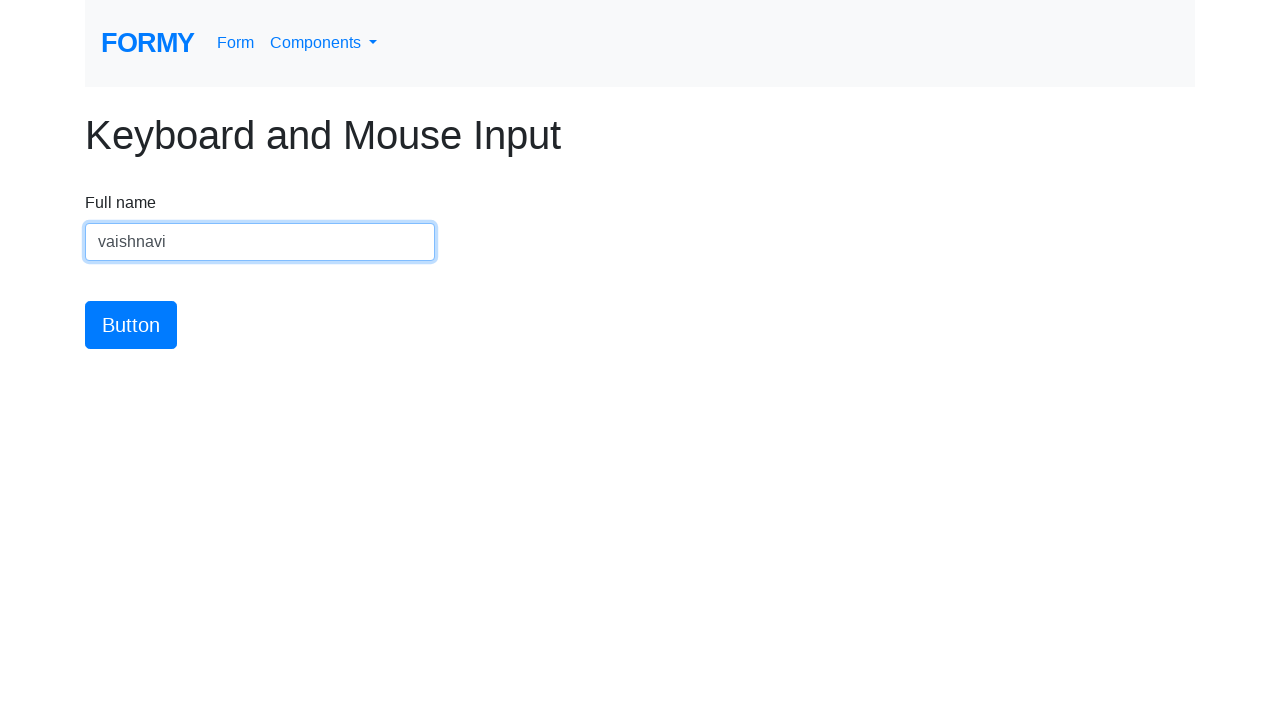

Clicked the submit button at (131, 325) on #button
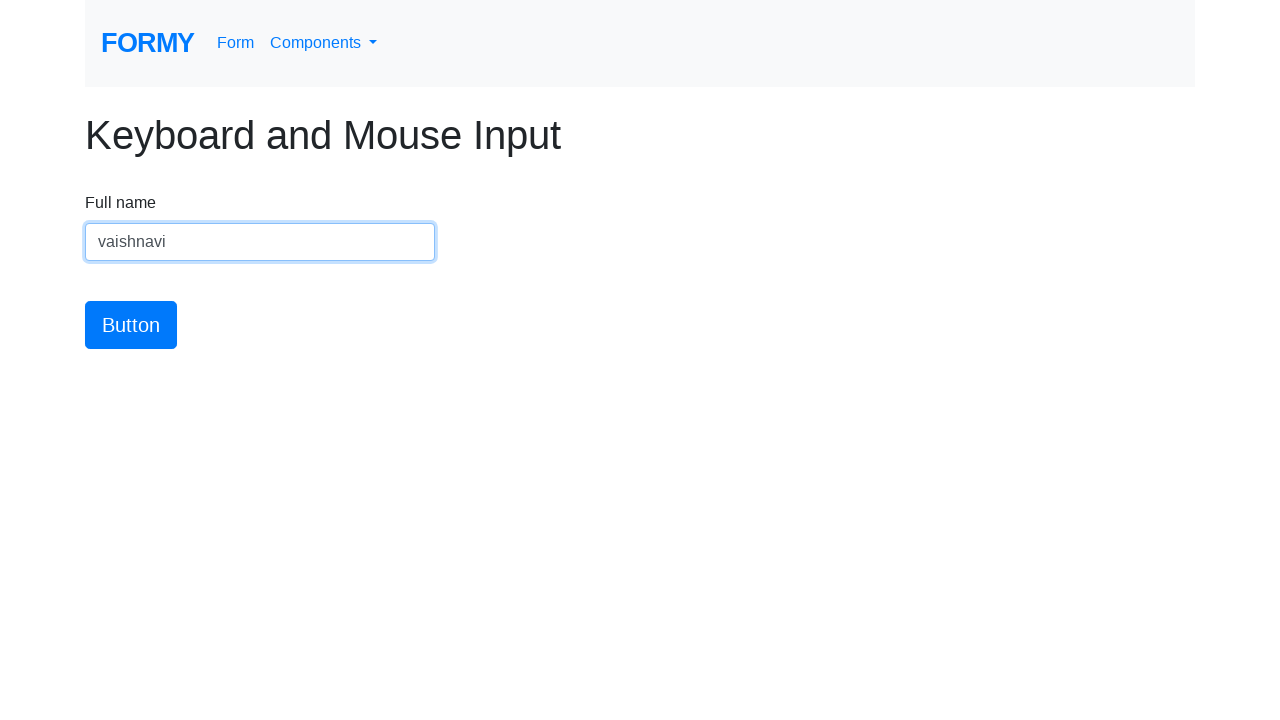

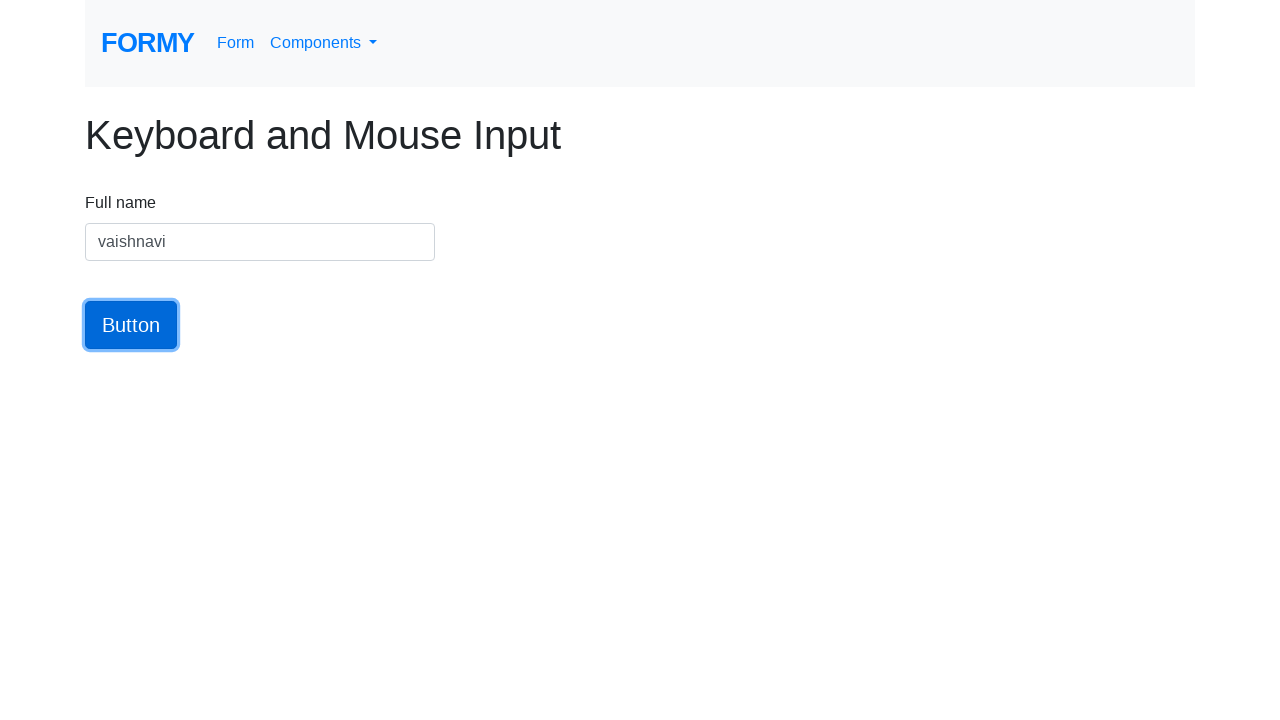